Tests a registration form by selecting gender, choosing office option, accepting terms, and submitting the form

Starting URL: http://www.theTestingWorld.com/testings

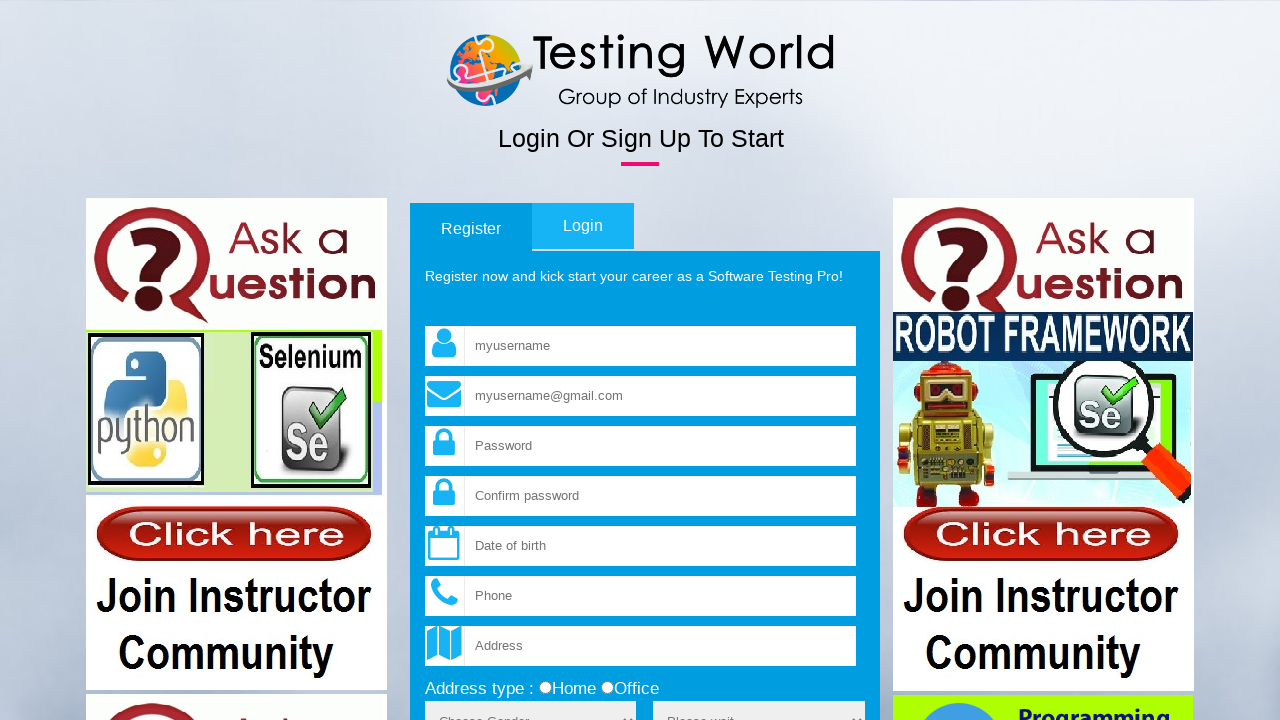

Selected 'Male' from gender dropdown on select[name='sex']
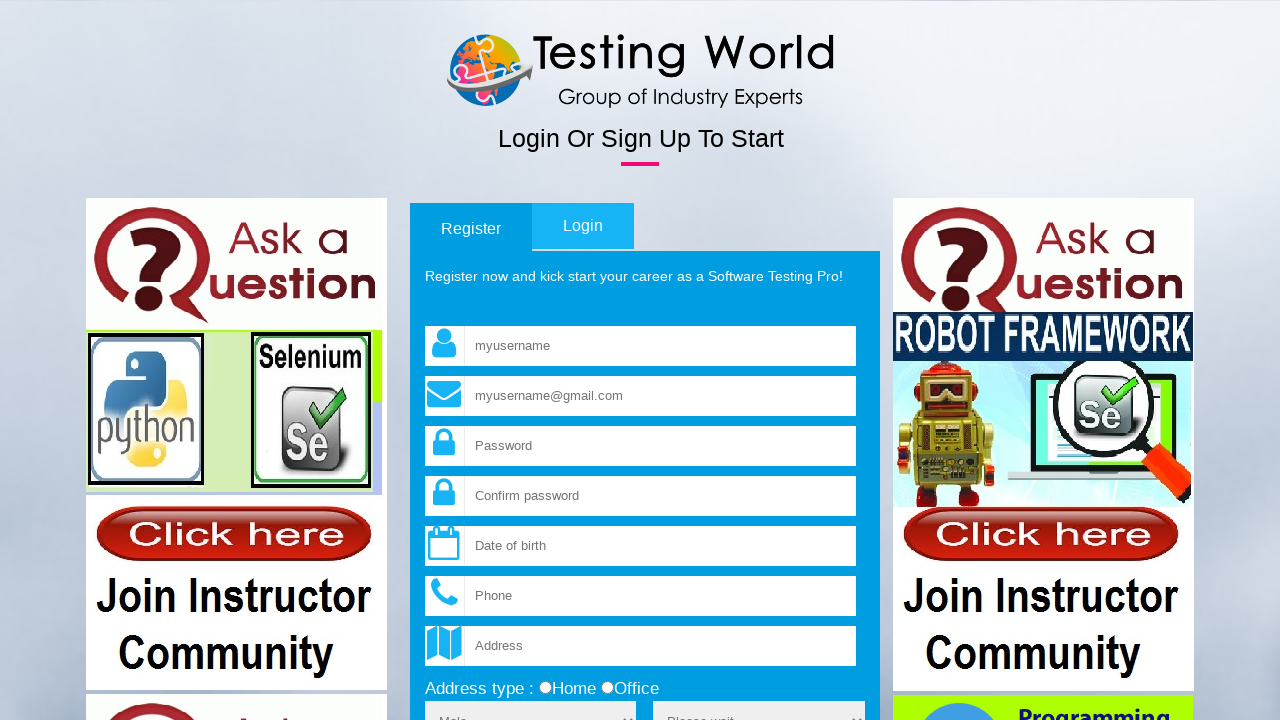

Selected office option via radio button at (607, 688) on xpath=//input[@value='office']
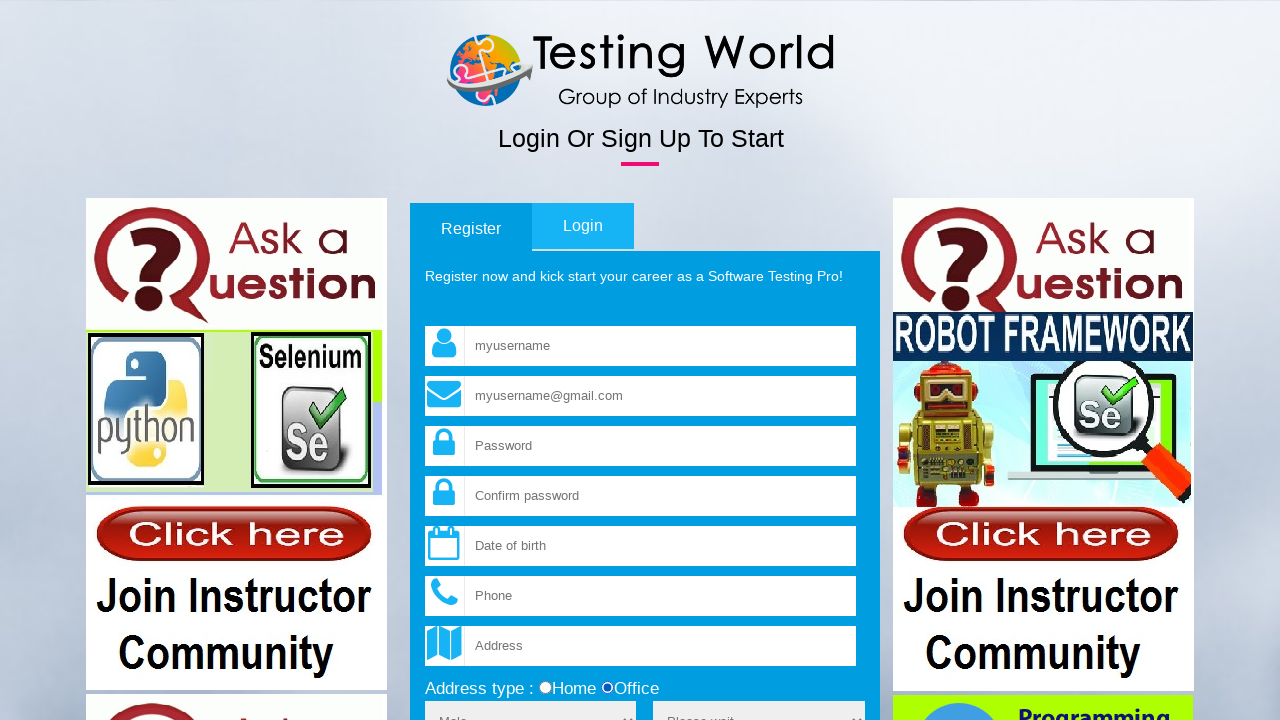

Accepted terms and conditions checkbox at (431, 361) on xpath=//input[@name='terms']
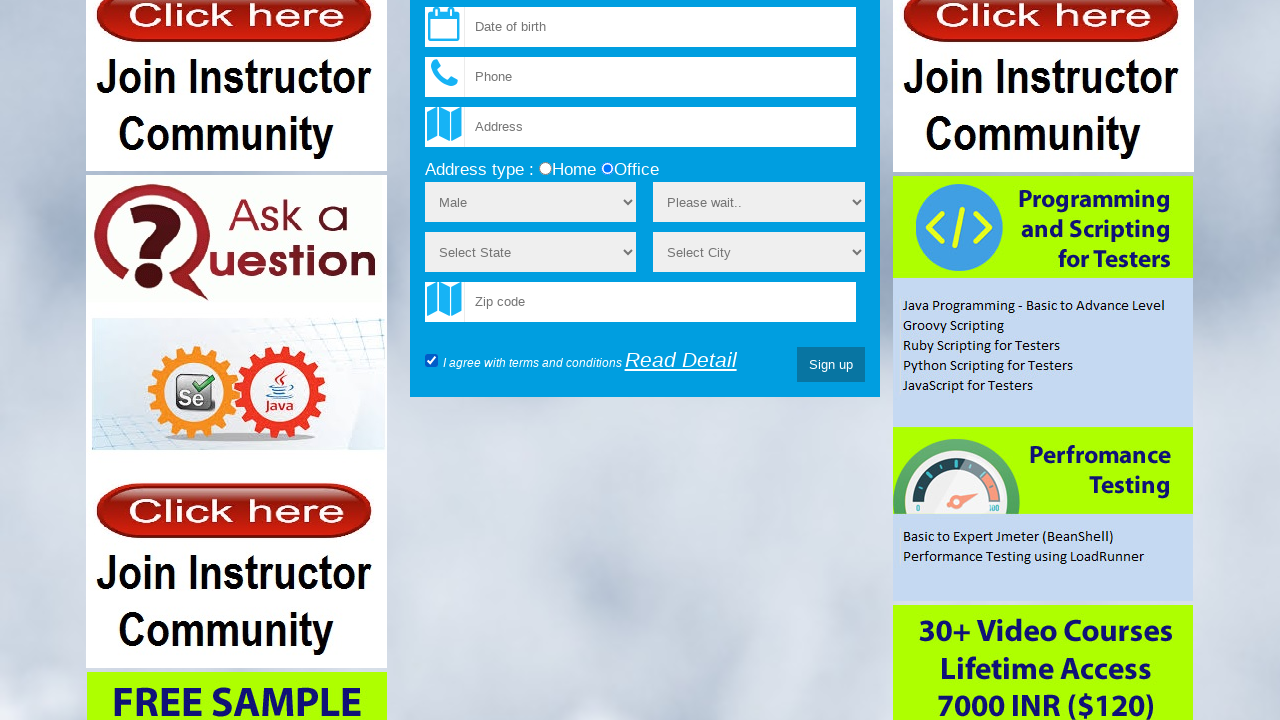

Submitted registration form at (831, 365) on xpath=//input[@type='submit']
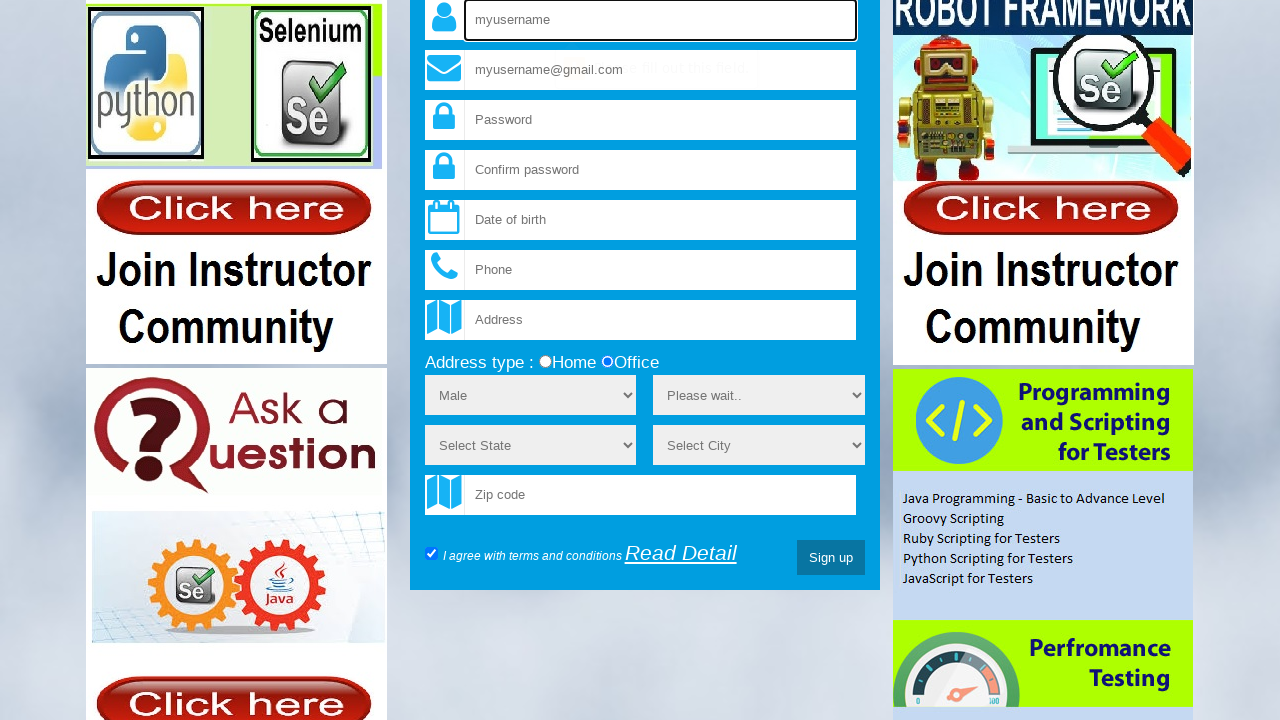

Clicked on Read Detail link at (681, 553) on text=Read Detail
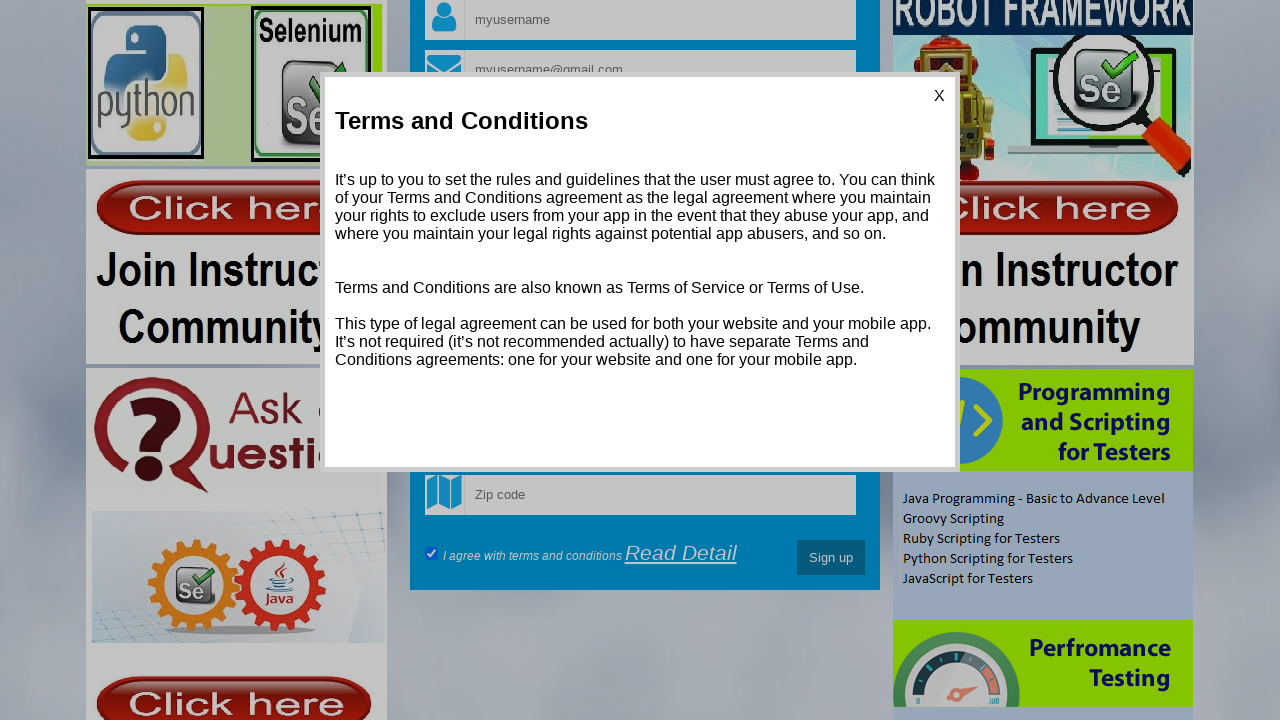

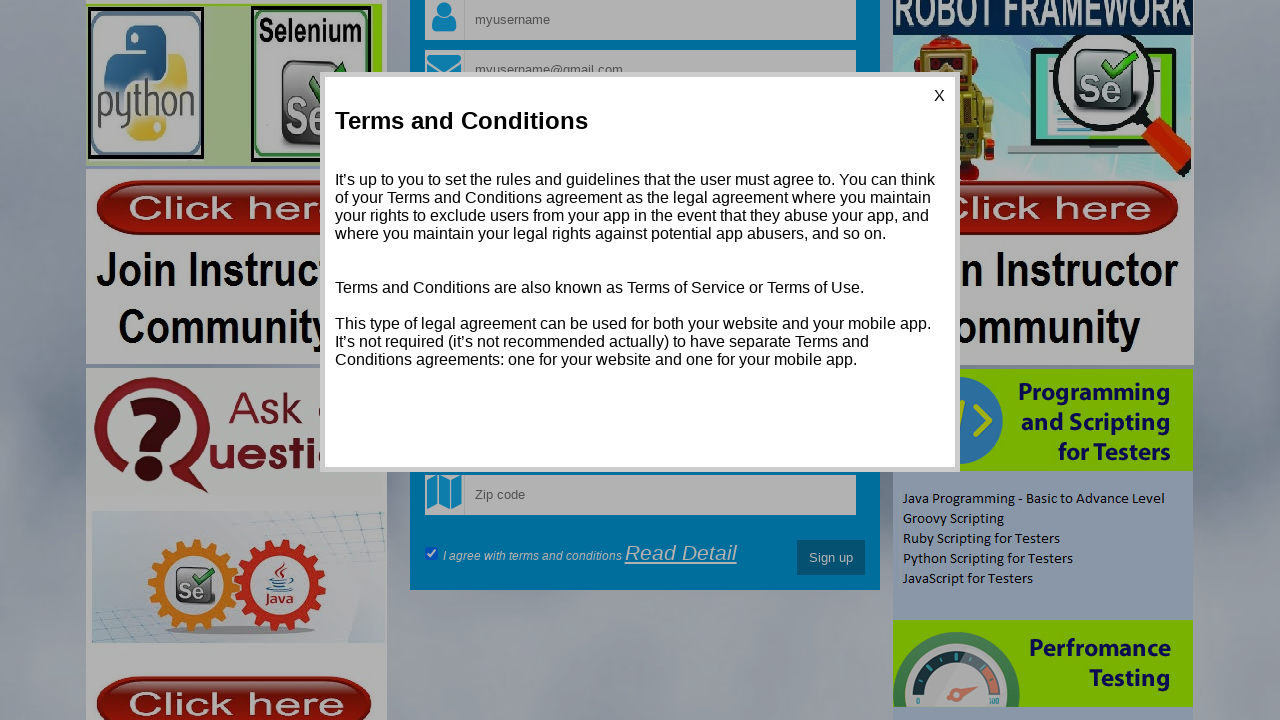